Tests dynamic loading by clicking Start button and verifying "Hello World!" text appears using explicit wait

Starting URL: https://the-internet.herokuapp.com/dynamic_loading/1

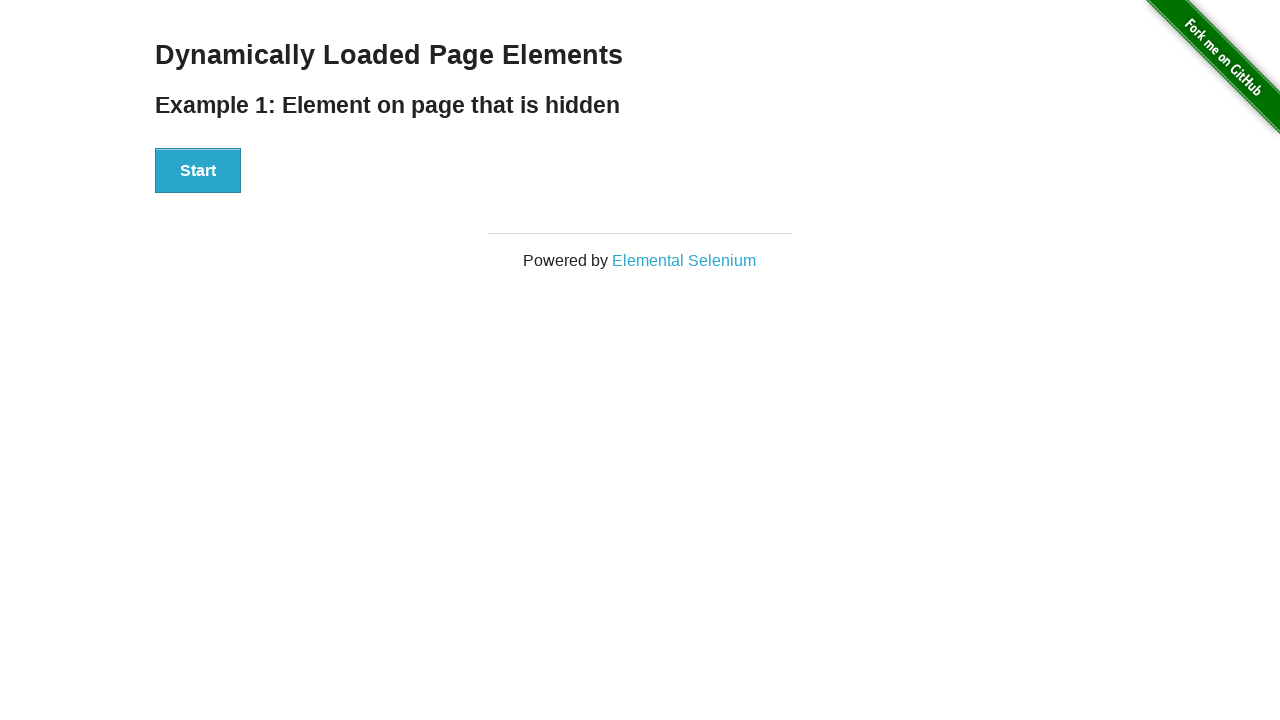

Clicked Start button to trigger dynamic loading at (198, 171) on xpath=//button
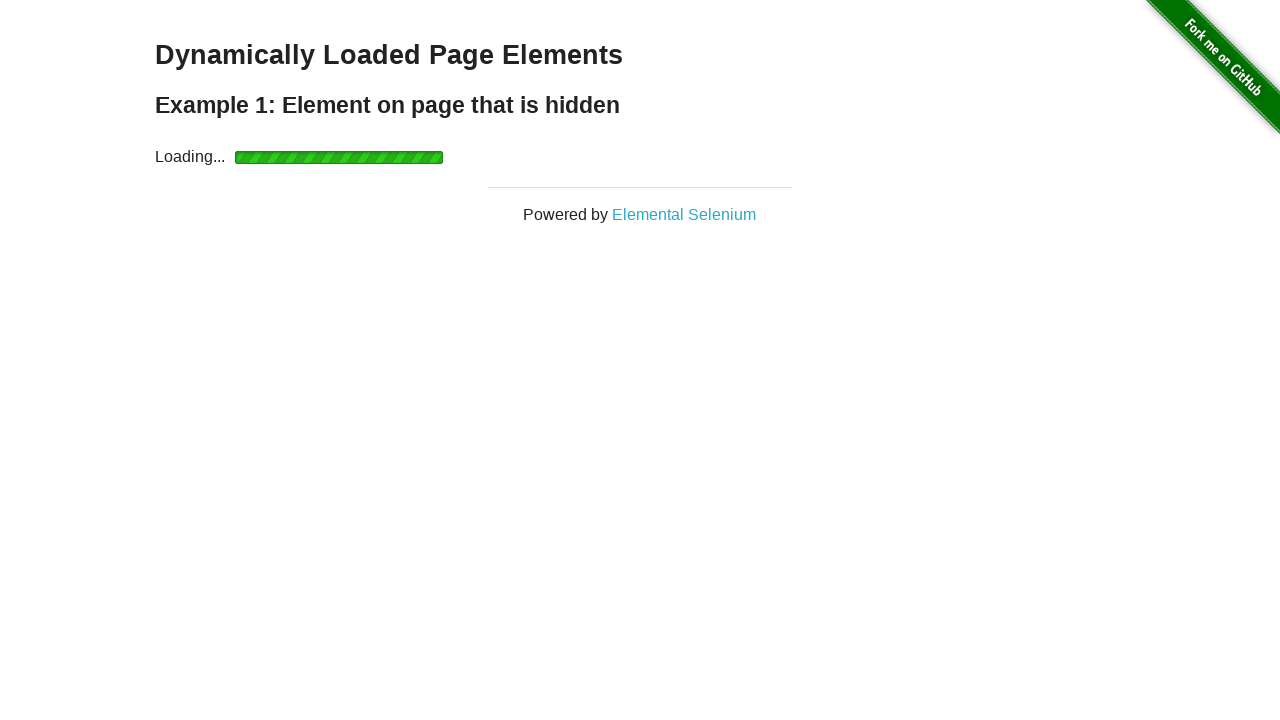

Waited for 'Hello World!' text to become visible
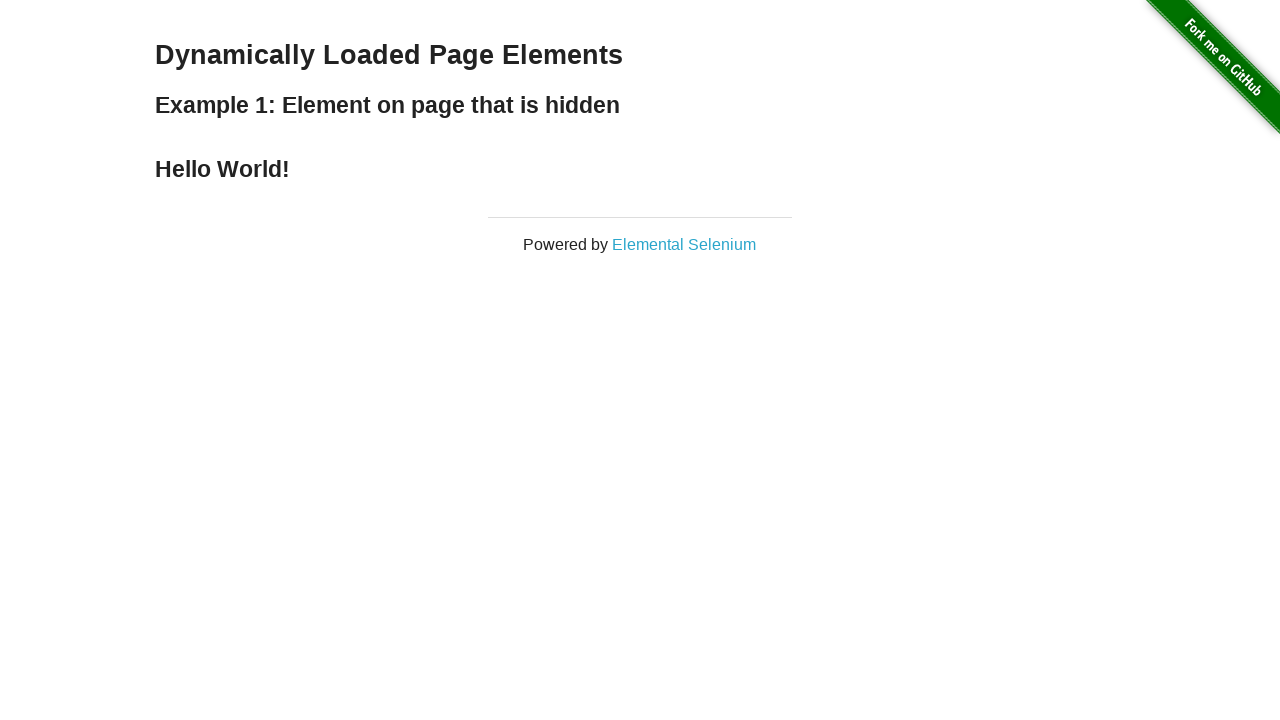

Located the 'Hello World!' element
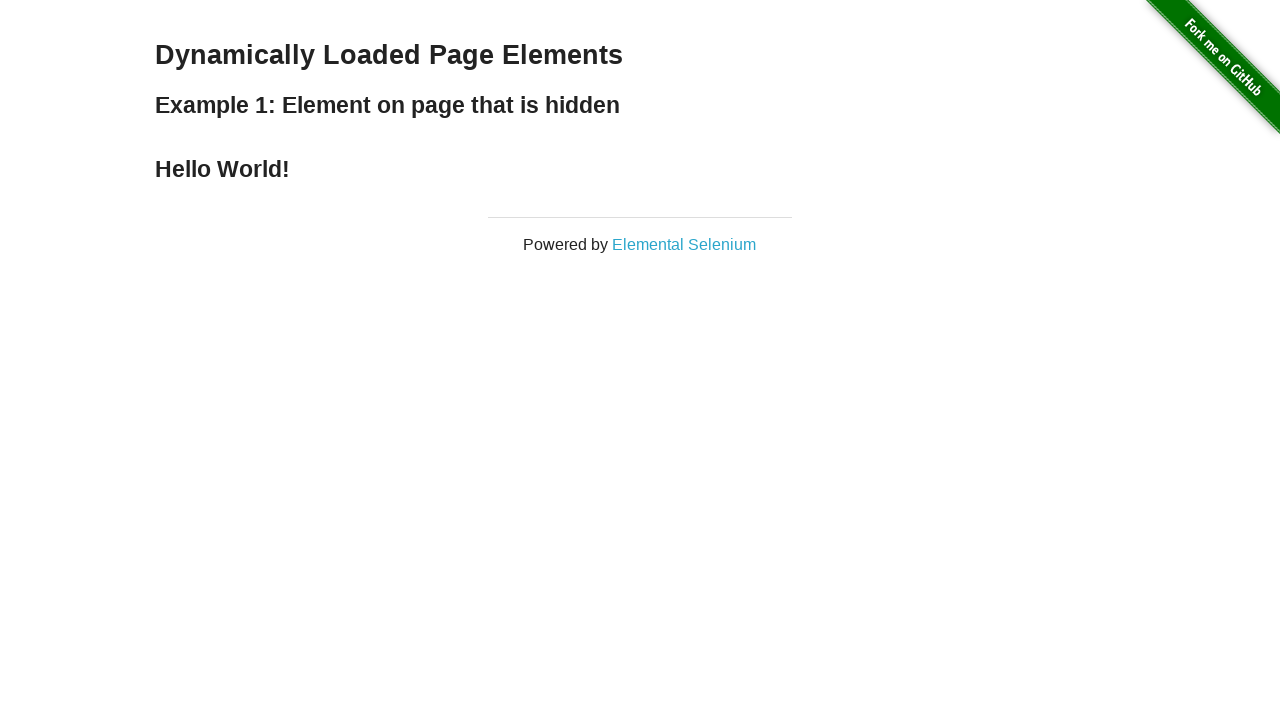

Verified that 'Hello World!' text content matches expected value
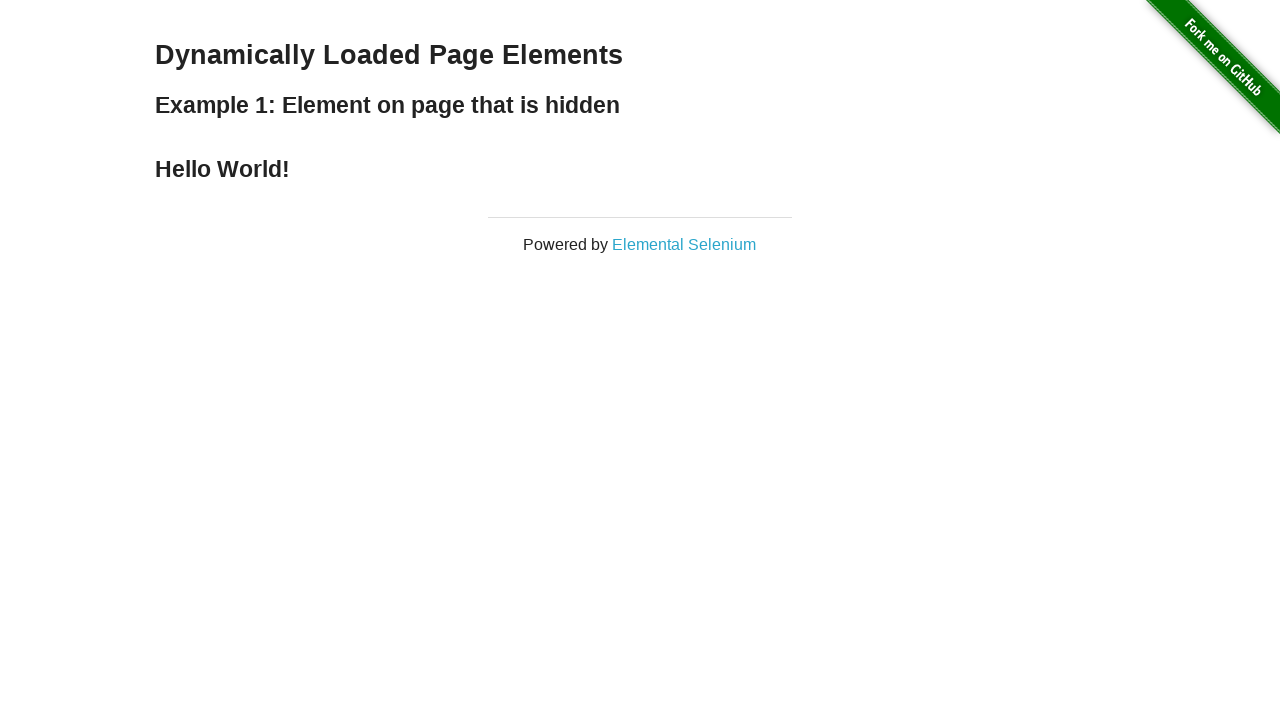

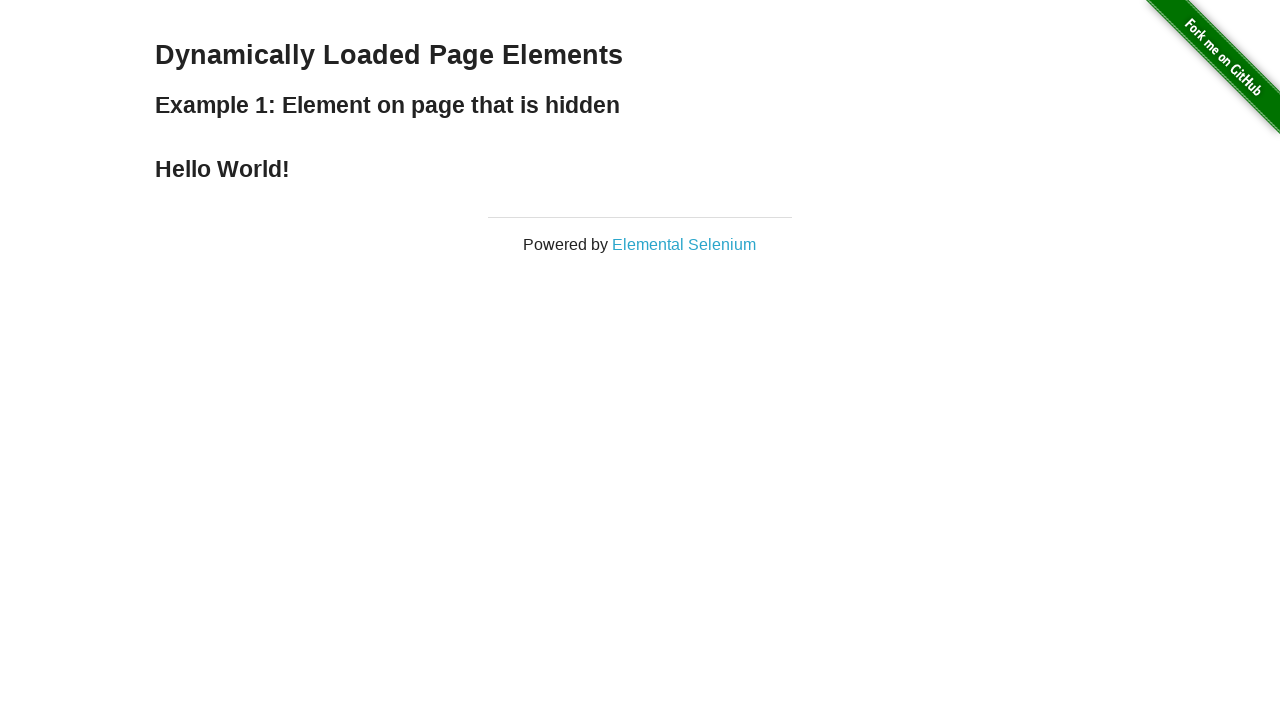